Navigates to AI provider leaderboard page for short prompts, waits for table to load, and clicks the "Expand Columns" button to show additional data columns

Starting URL: https://artificialanalysis.ai/leaderboards/providers/prompt-options/single/short

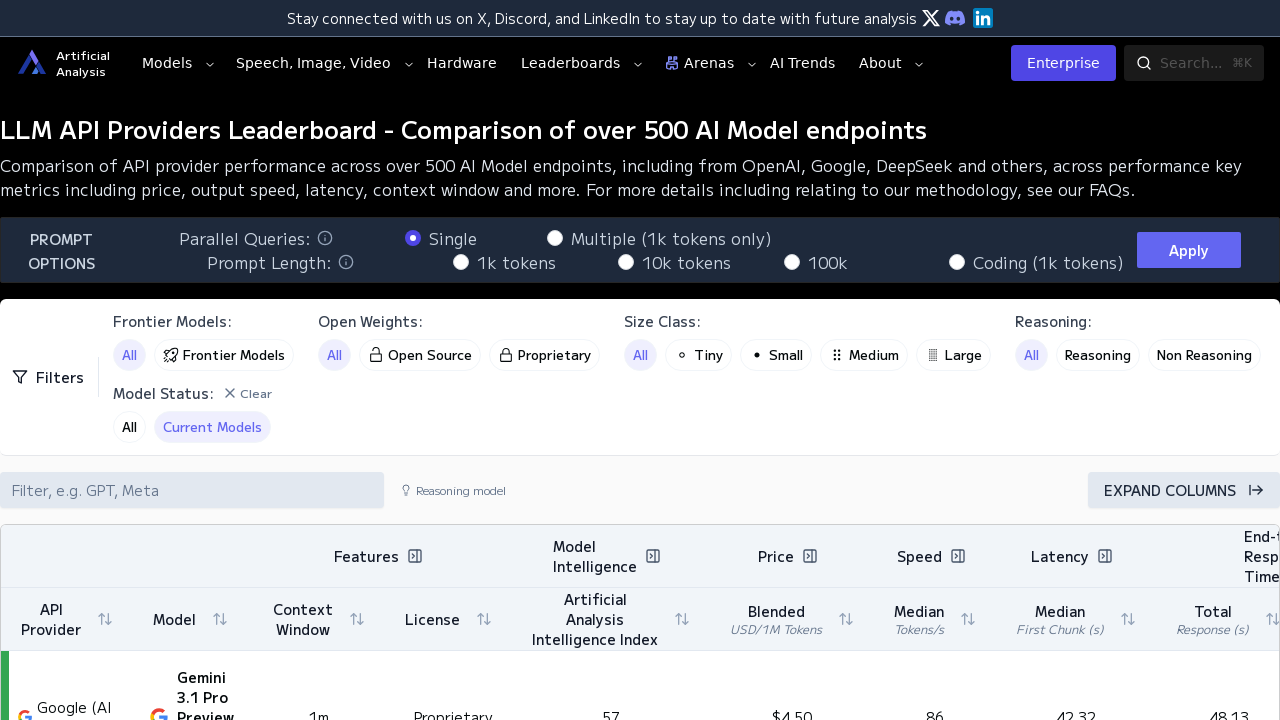

Navigated to AI provider leaderboard page for short prompts
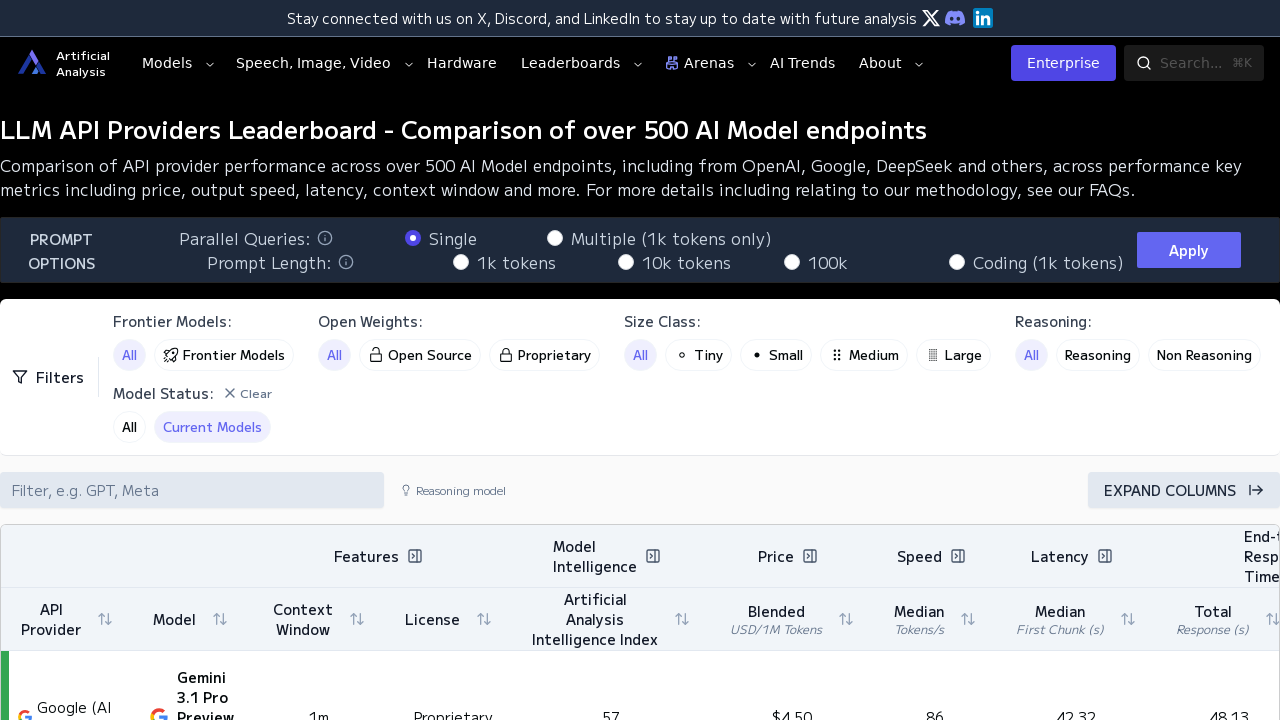

Leaderboard table loaded
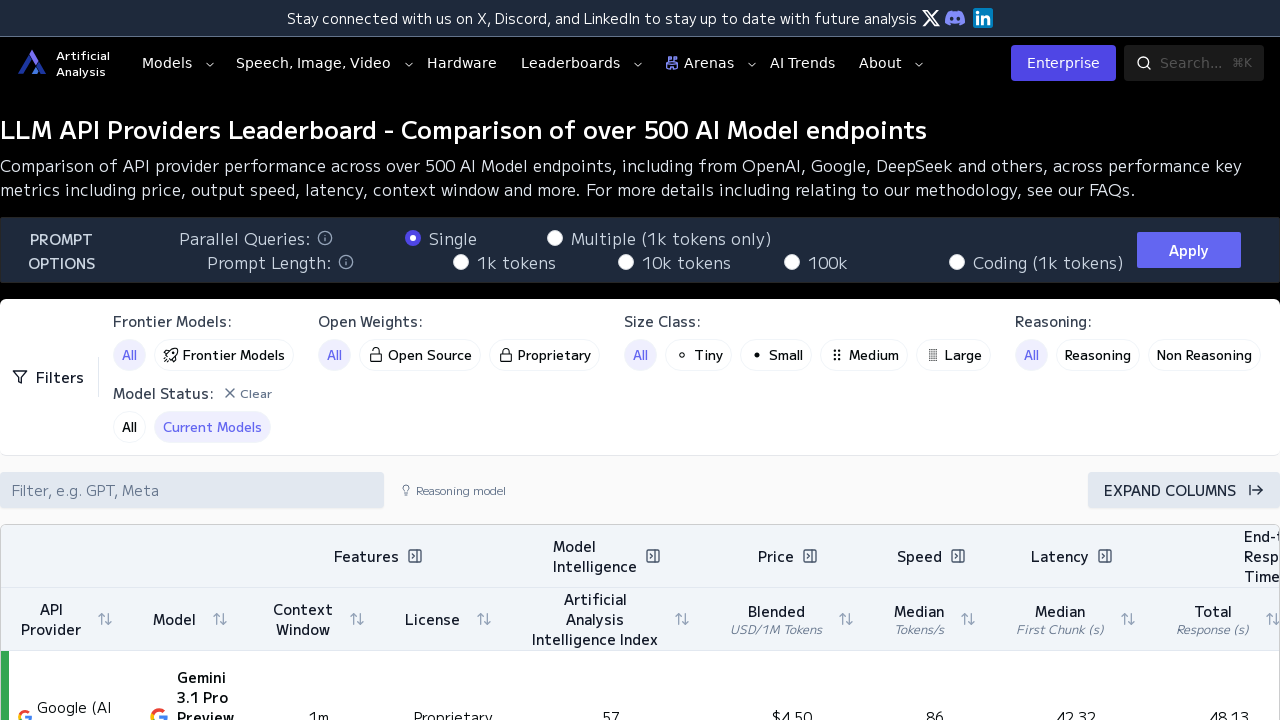

Clicked 'Expand Columns' button at (1184, 490) on button >> internal:has-text="Expand Columns"i
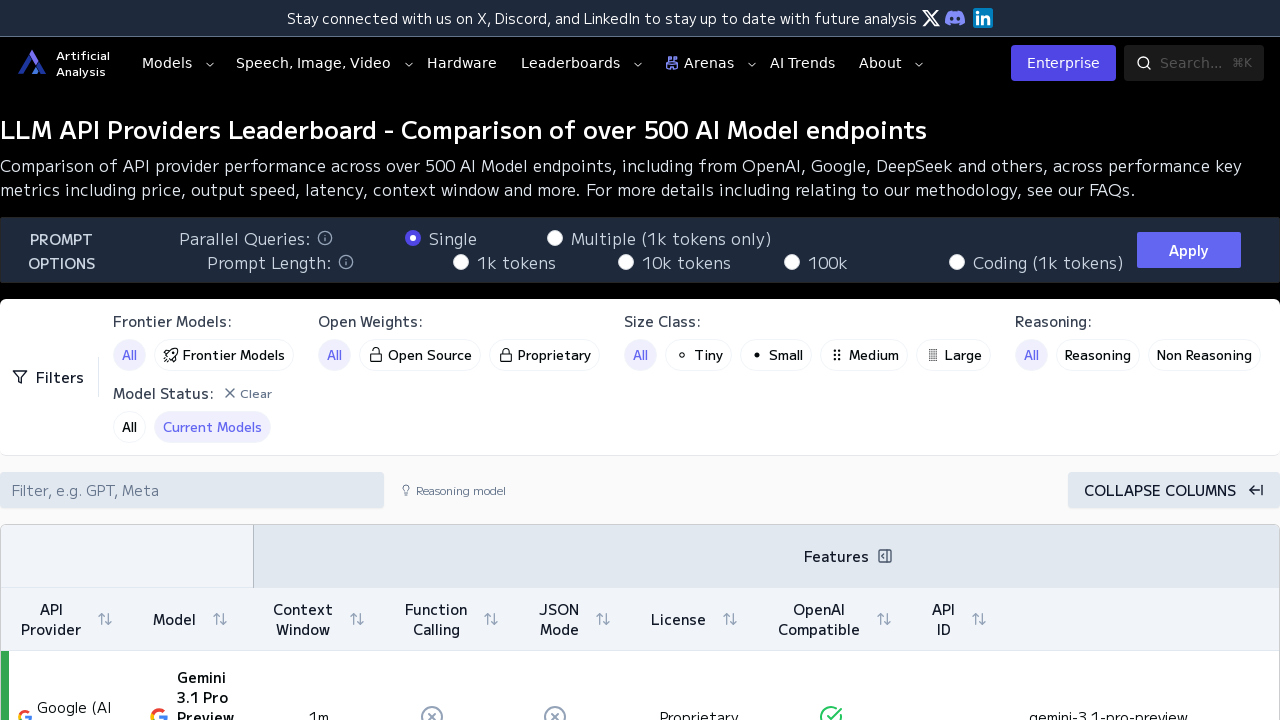

Expanded columns rendered
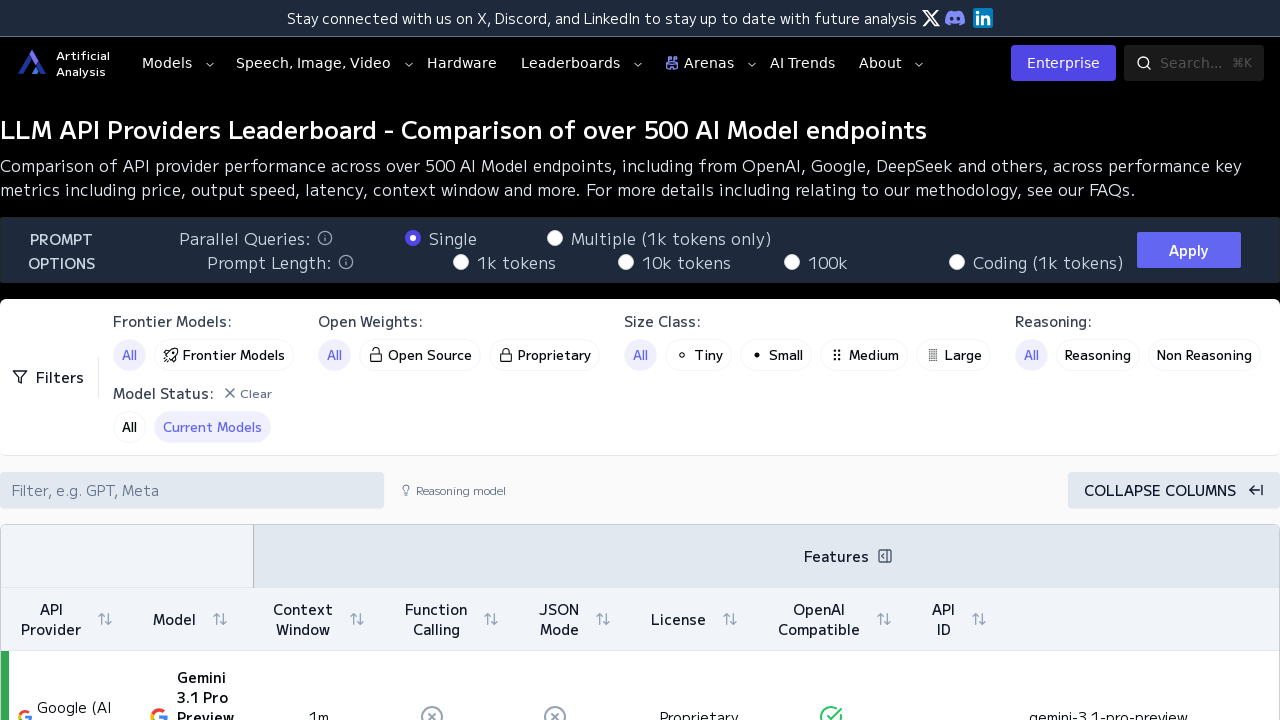

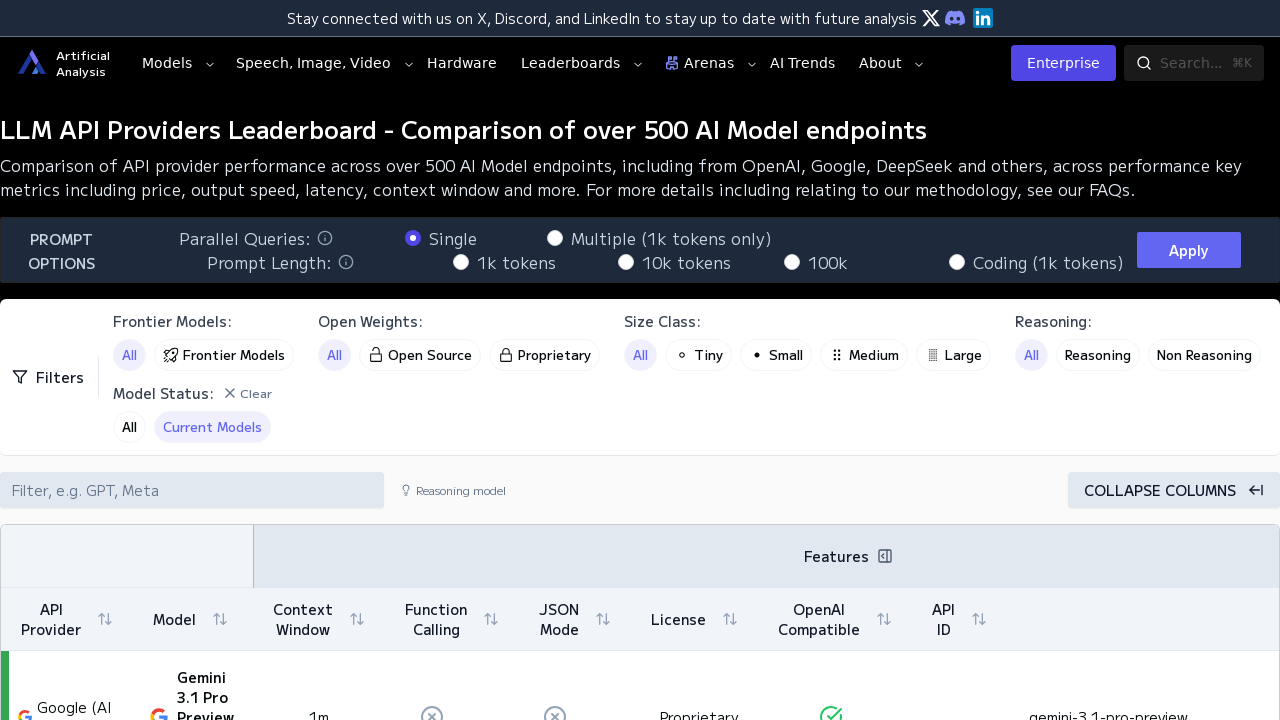